Tests that edits are saved when the input loses focus (blur)

Starting URL: https://demo.playwright.dev/todomvc

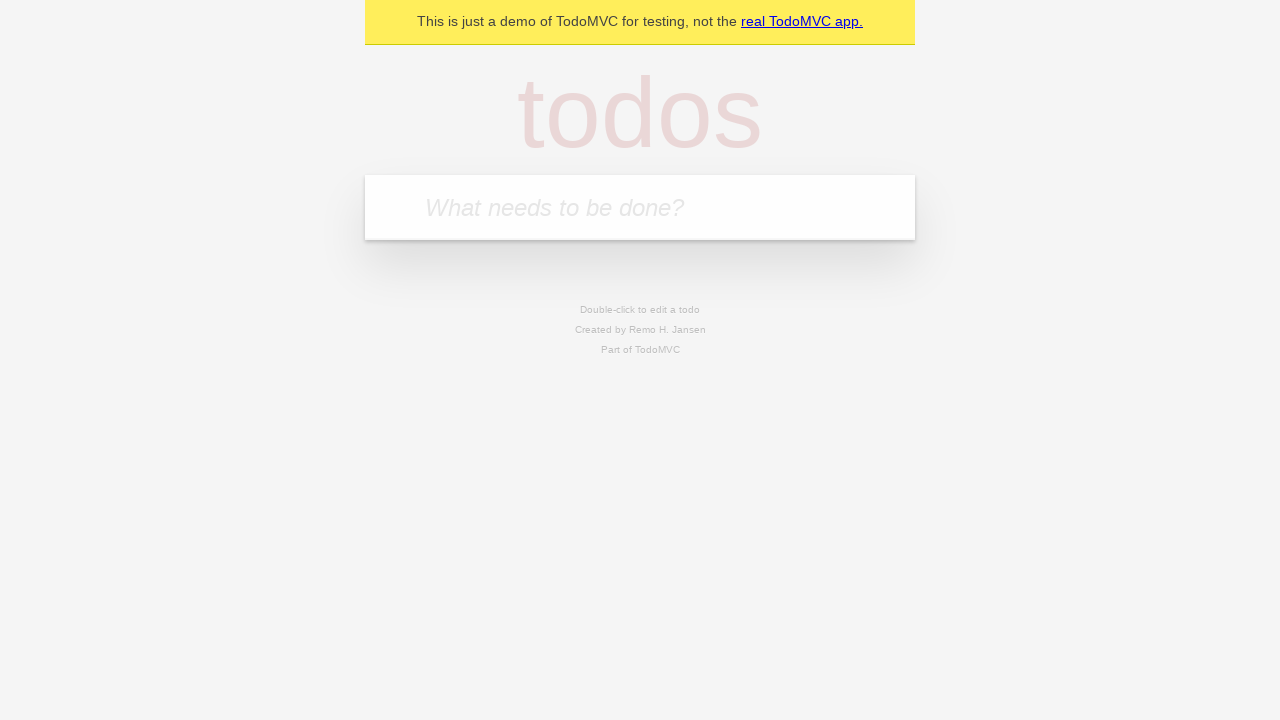

Filled todo input with 'buy some cheese' on internal:attr=[placeholder="What needs to be done?"i]
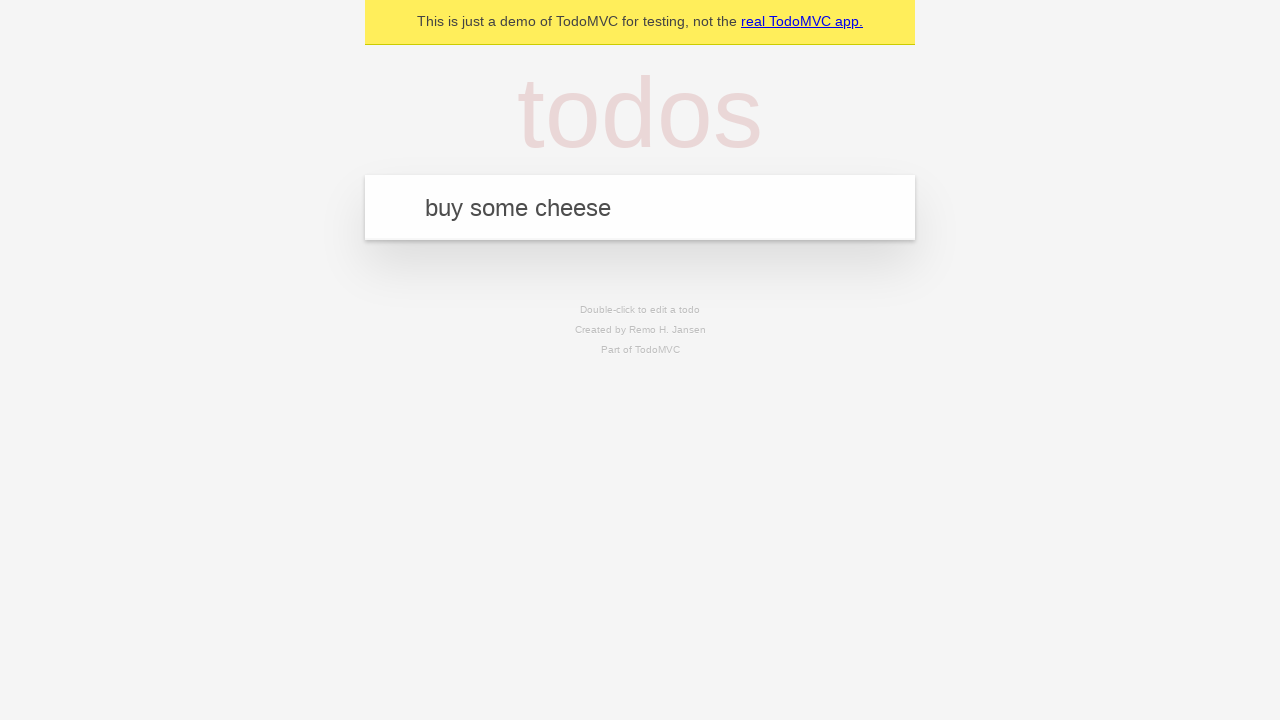

Pressed Enter to create first todo item on internal:attr=[placeholder="What needs to be done?"i]
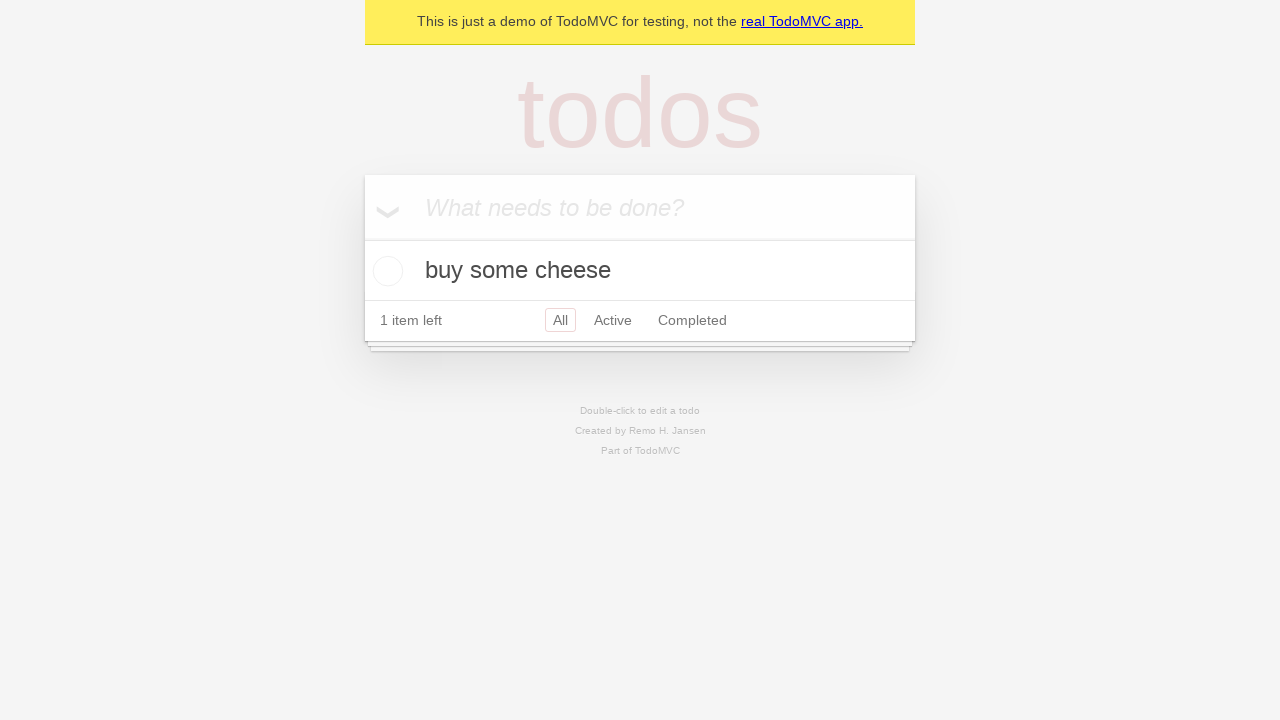

Filled todo input with 'feed the cat' on internal:attr=[placeholder="What needs to be done?"i]
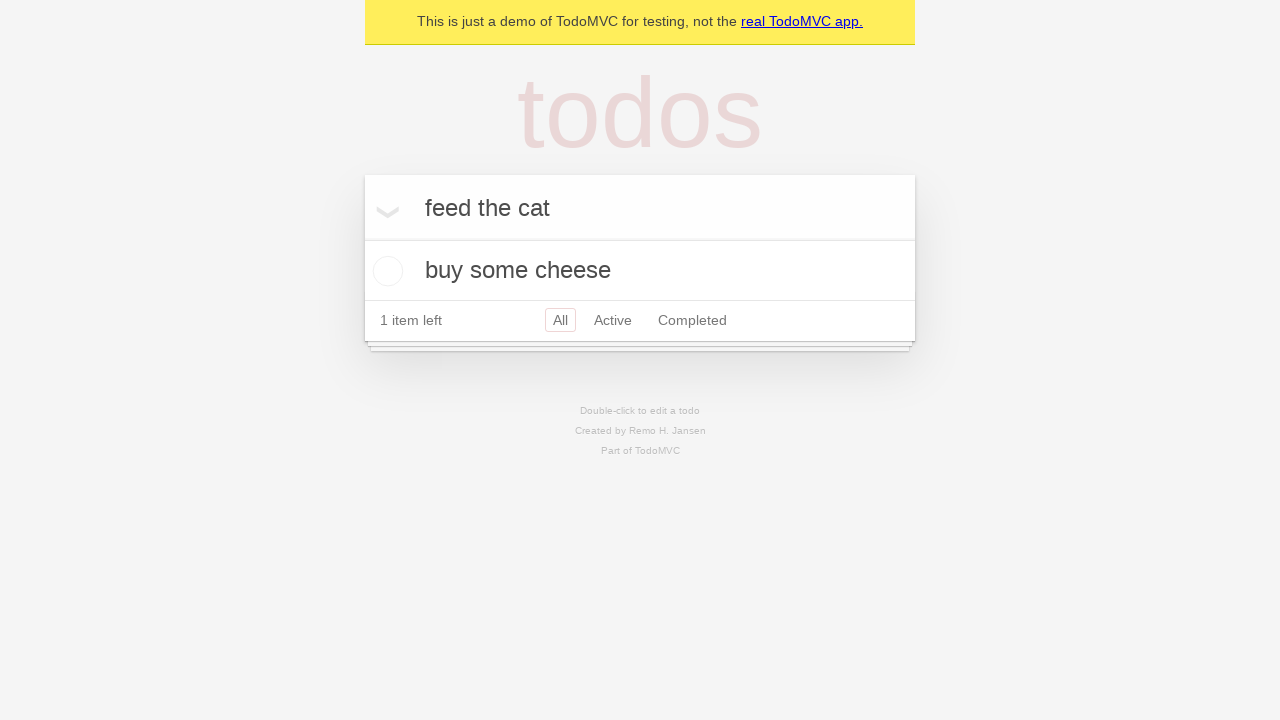

Pressed Enter to create second todo item on internal:attr=[placeholder="What needs to be done?"i]
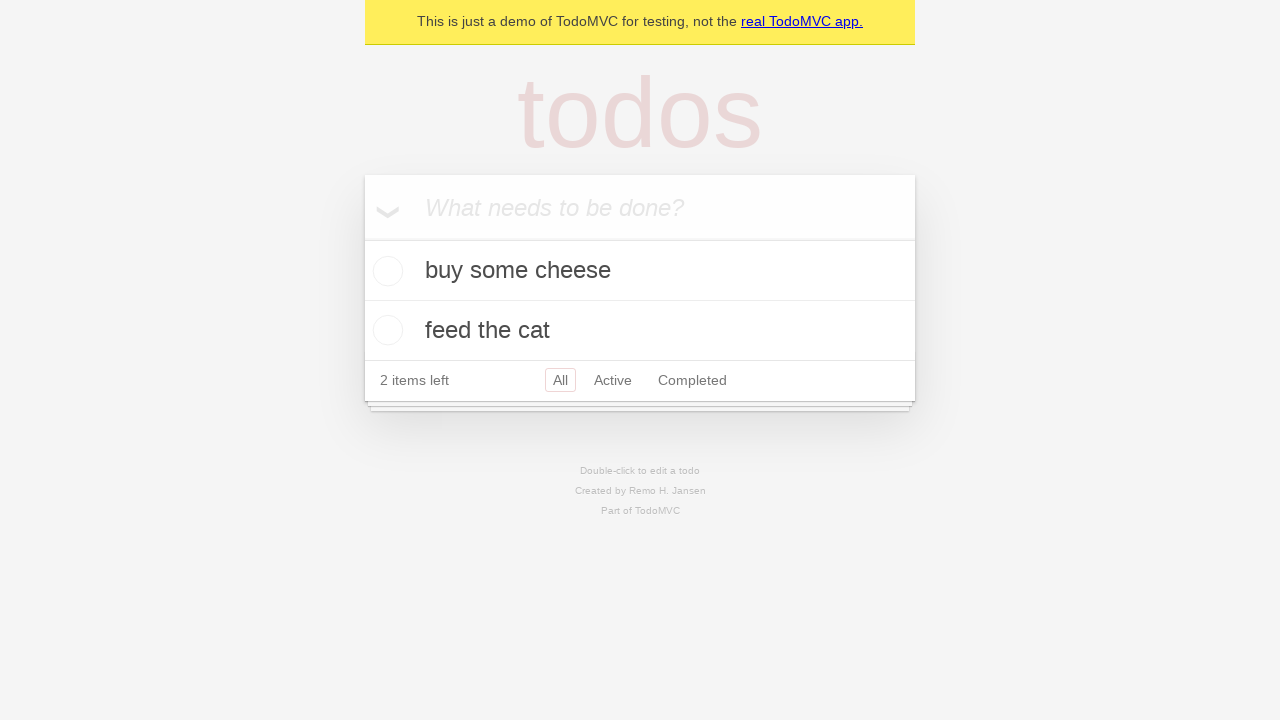

Filled todo input with 'book a doctors appointment' on internal:attr=[placeholder="What needs to be done?"i]
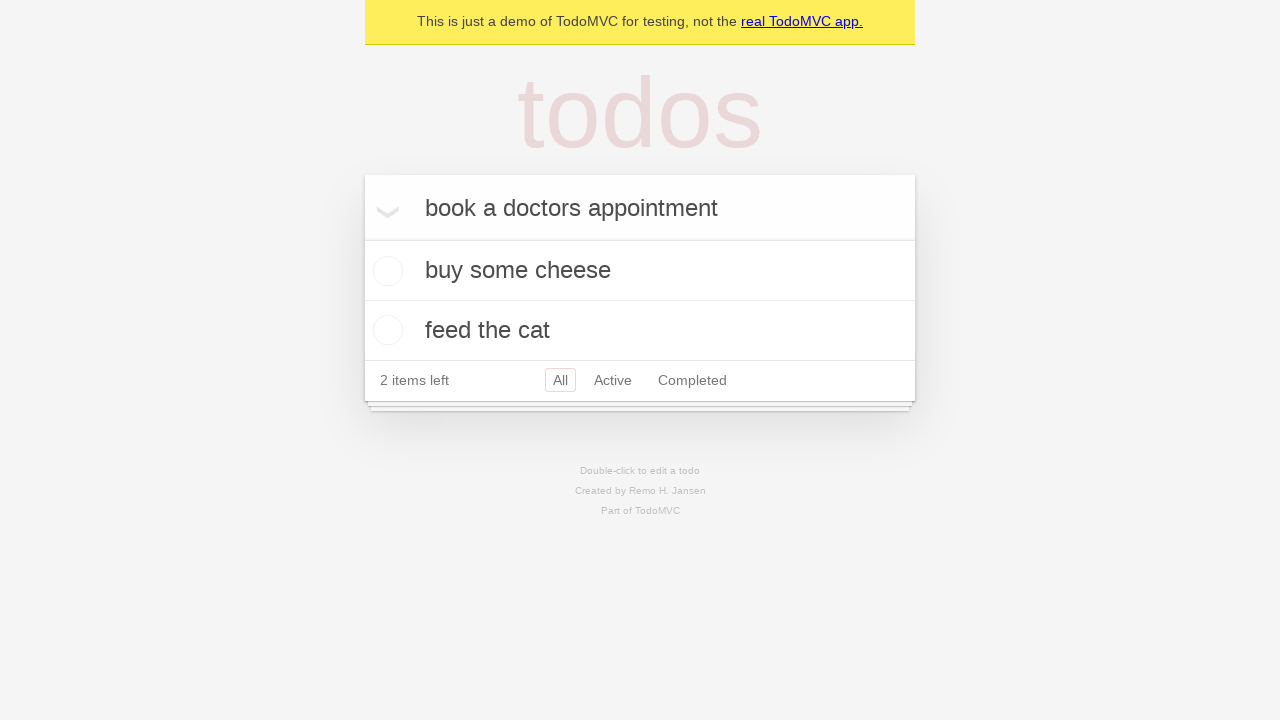

Pressed Enter to create third todo item on internal:attr=[placeholder="What needs to be done?"i]
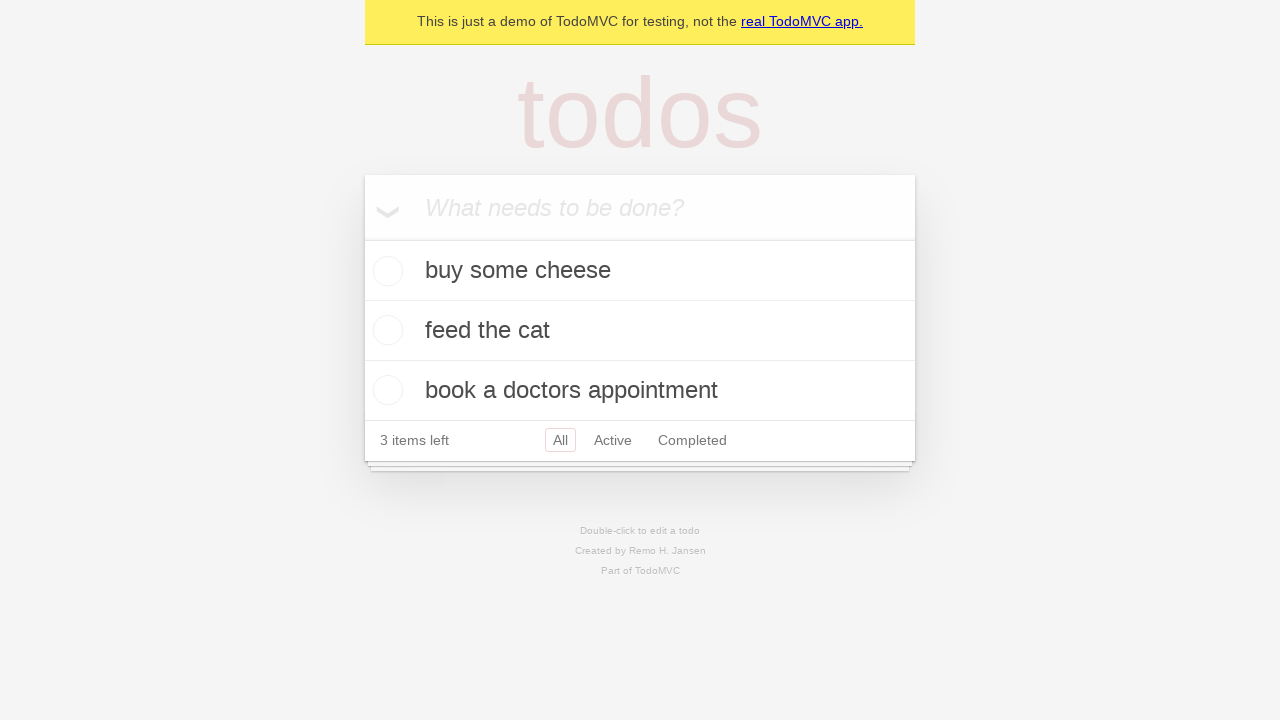

Double-clicked second todo item to enter edit mode at (640, 331) on internal:testid=[data-testid="todo-item"s] >> nth=1
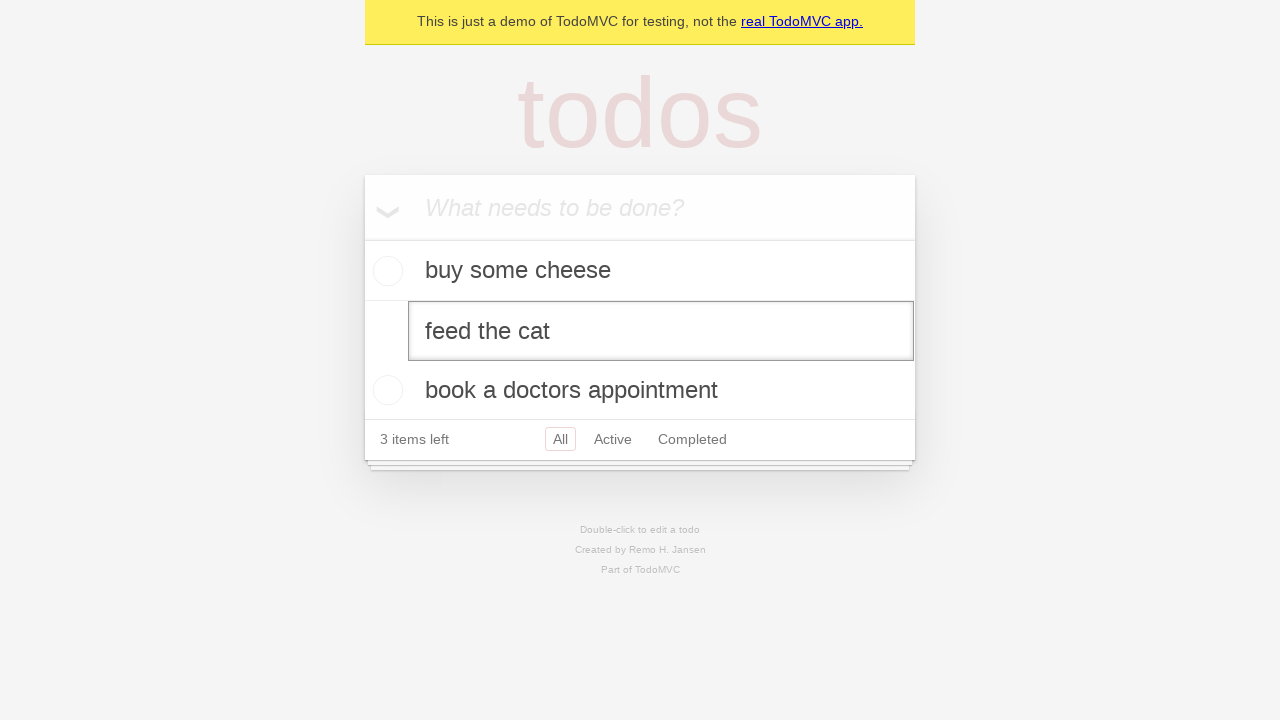

Filled edit textbox with 'buy some sausages' on internal:testid=[data-testid="todo-item"s] >> nth=1 >> internal:role=textbox[nam
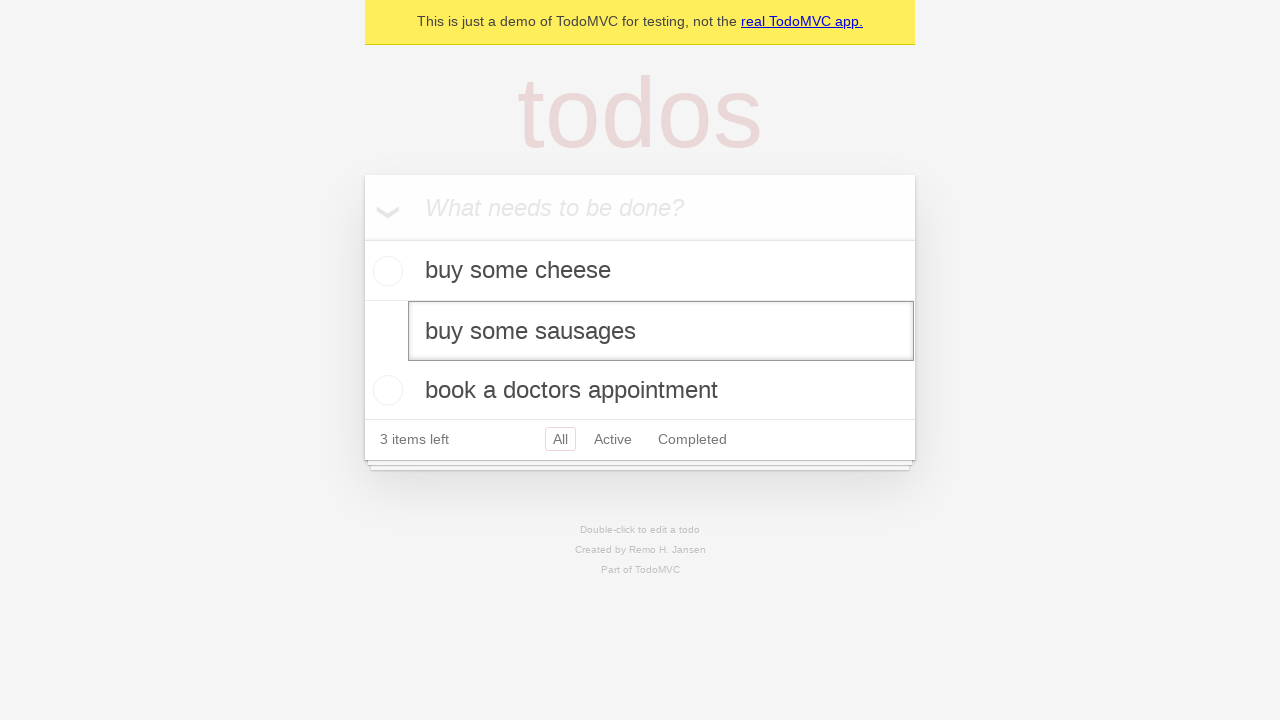

Dispatched blur event to save edit on input blur
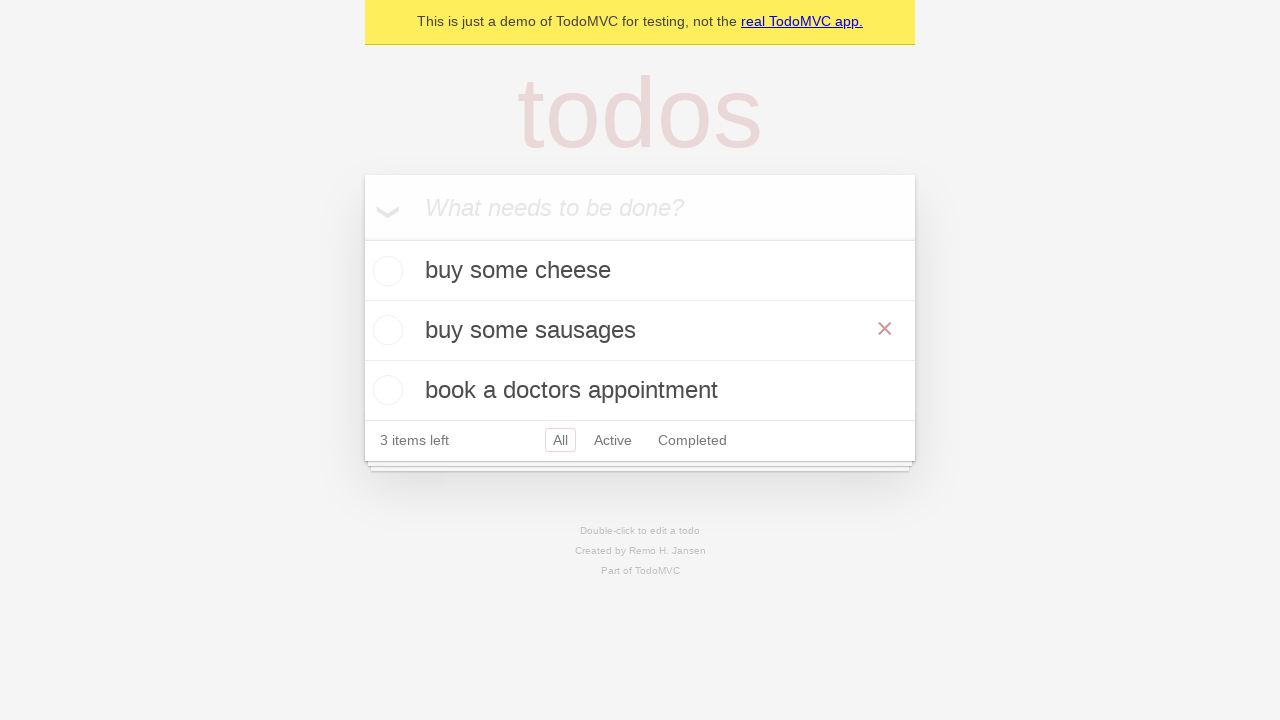

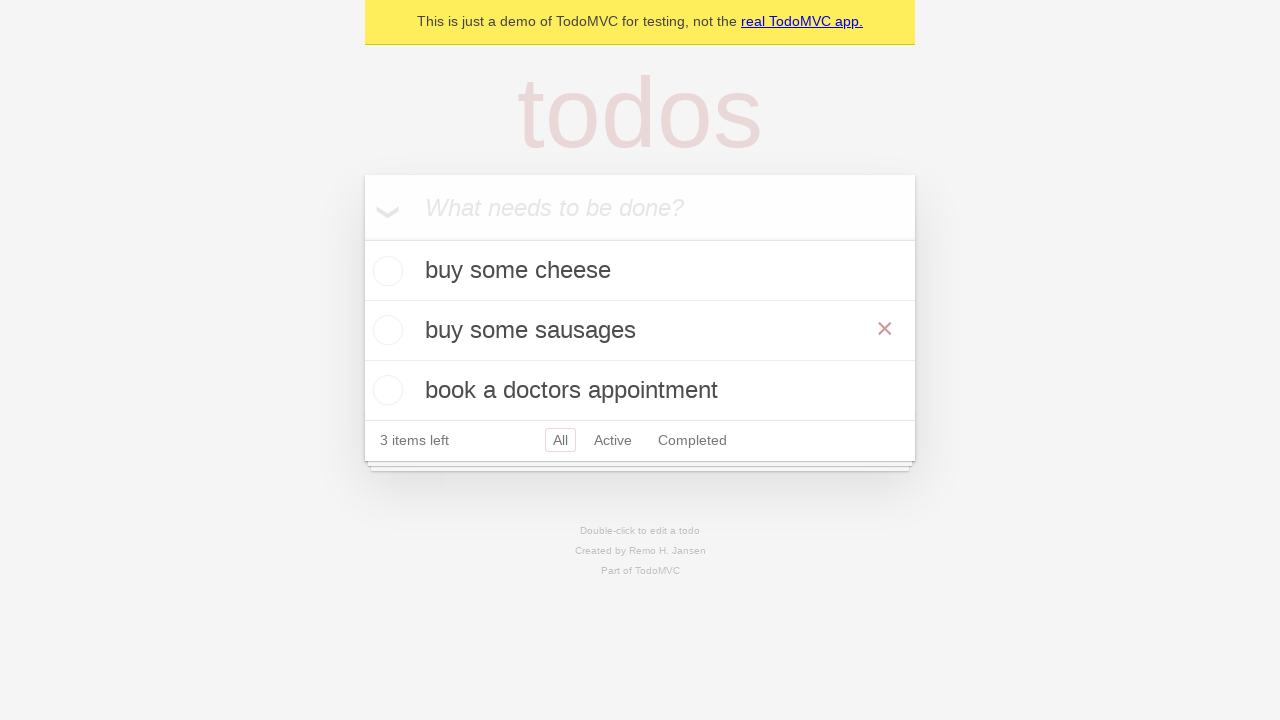